Tests clearing the complete state of all items by unchecking the toggle all checkbox

Starting URL: https://demo.playwright.dev/todomvc

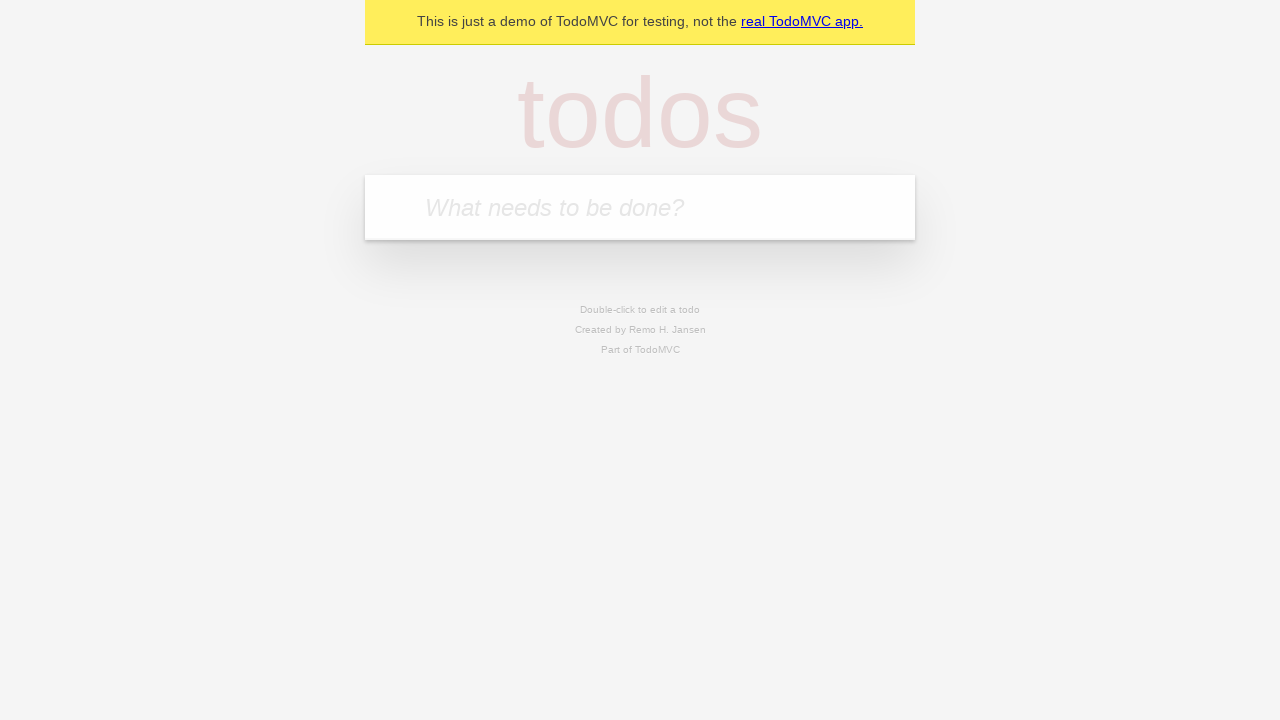

Filled new todo field with 'buy some cheese' on internal:attr=[placeholder="What needs to be done?"i]
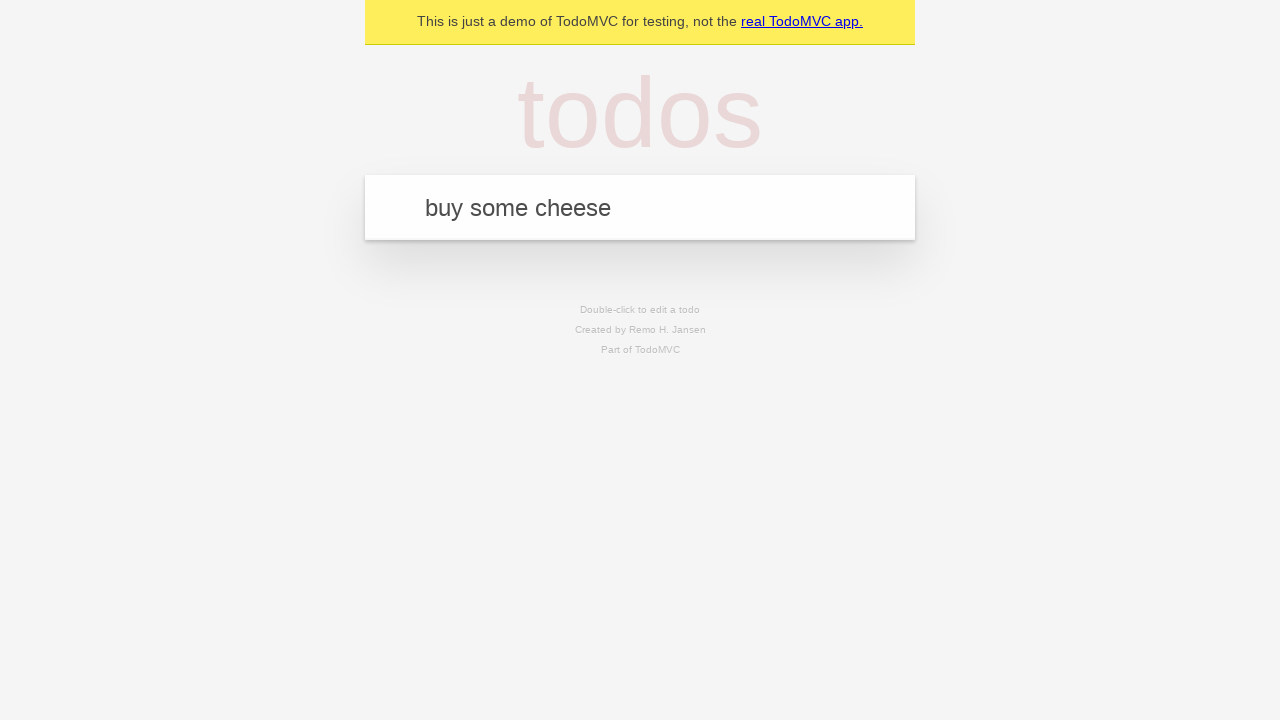

Pressed Enter to add todo 'buy some cheese' on internal:attr=[placeholder="What needs to be done?"i]
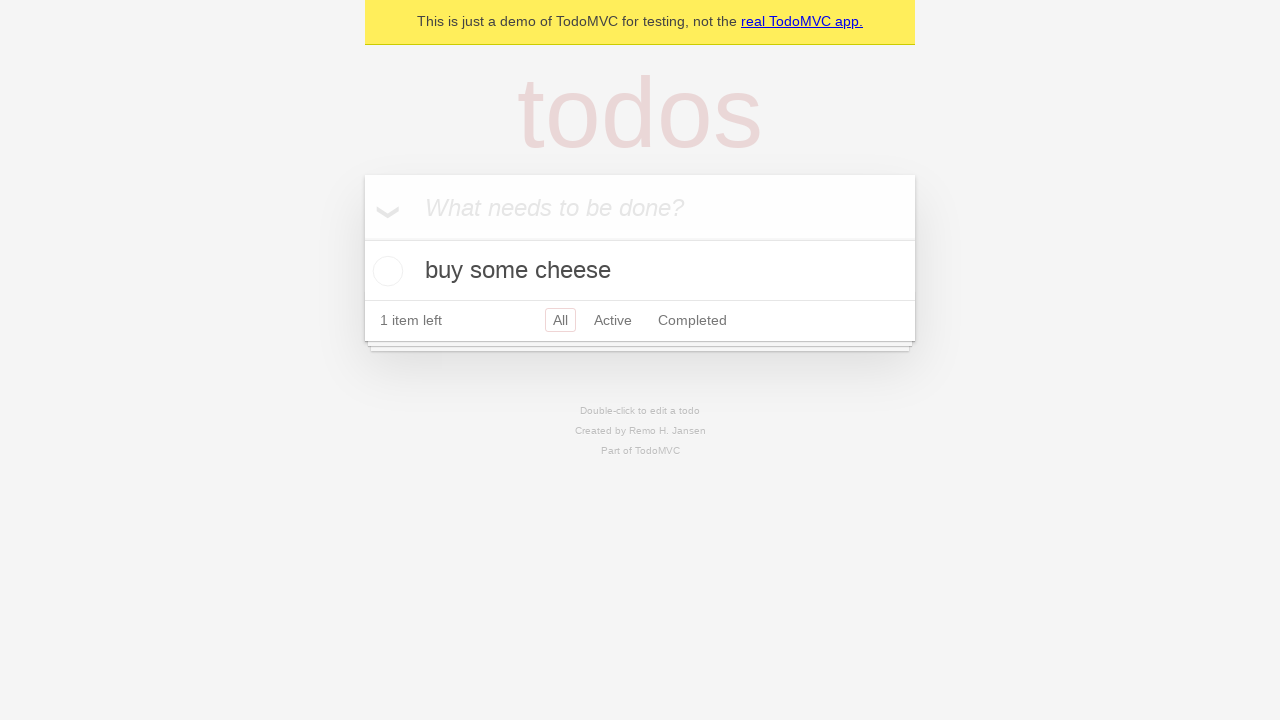

Filled new todo field with 'feed the cat' on internal:attr=[placeholder="What needs to be done?"i]
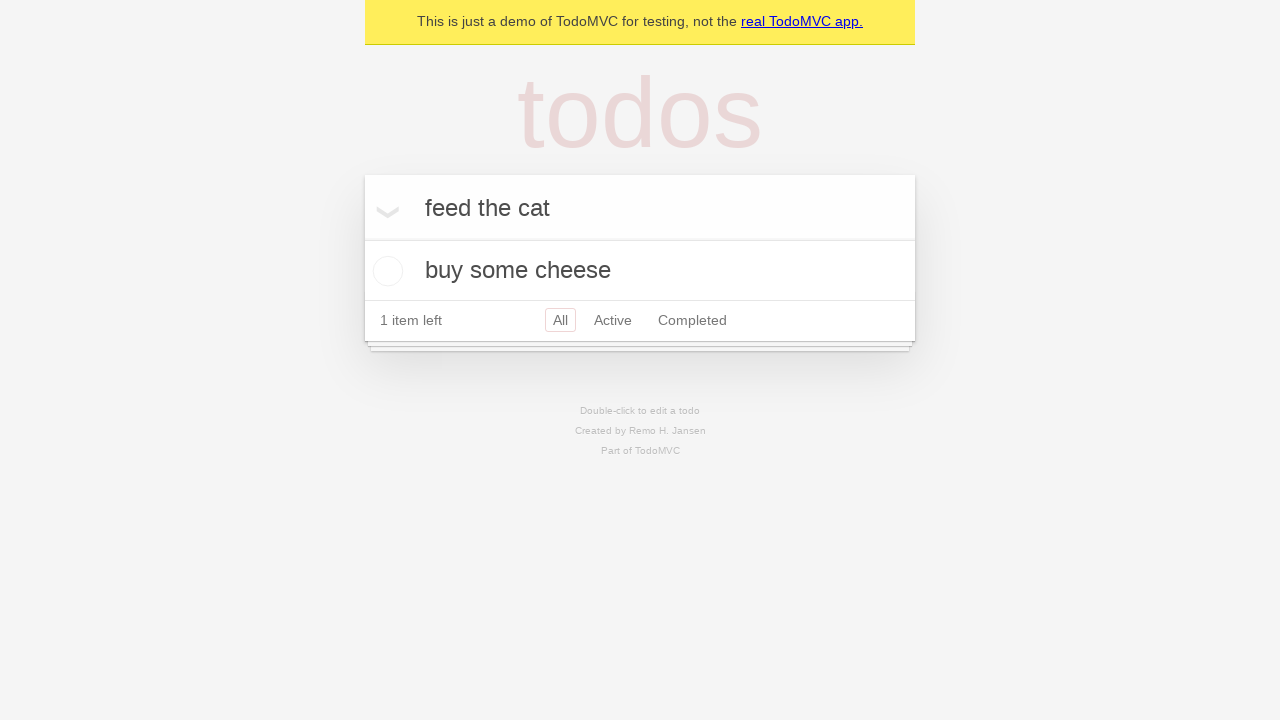

Pressed Enter to add todo 'feed the cat' on internal:attr=[placeholder="What needs to be done?"i]
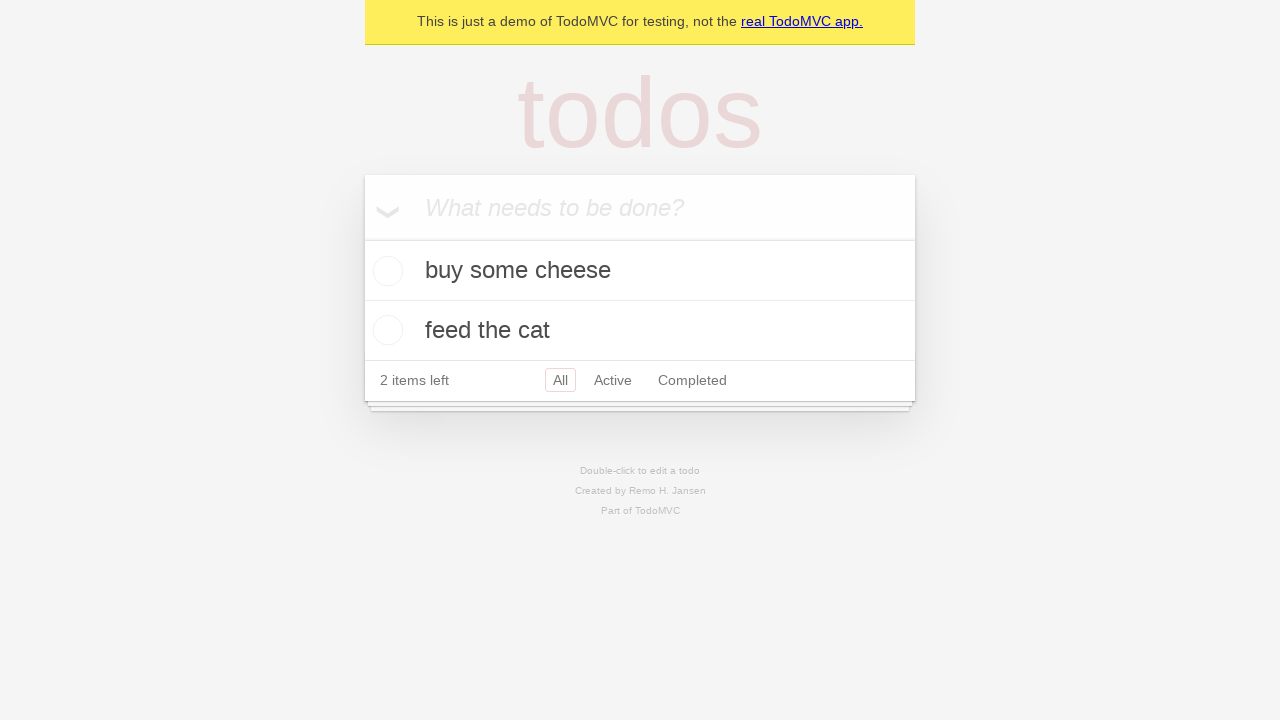

Filled new todo field with 'book a doctors appointment' on internal:attr=[placeholder="What needs to be done?"i]
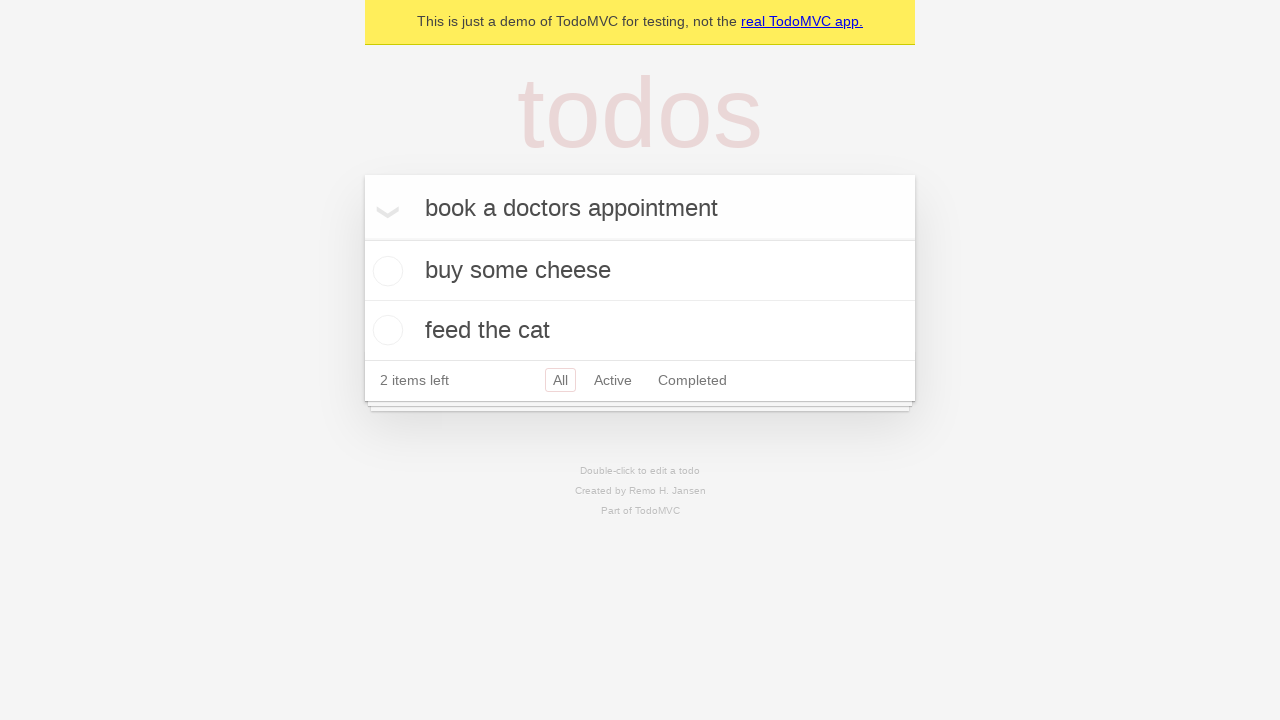

Pressed Enter to add todo 'book a doctors appointment' on internal:attr=[placeholder="What needs to be done?"i]
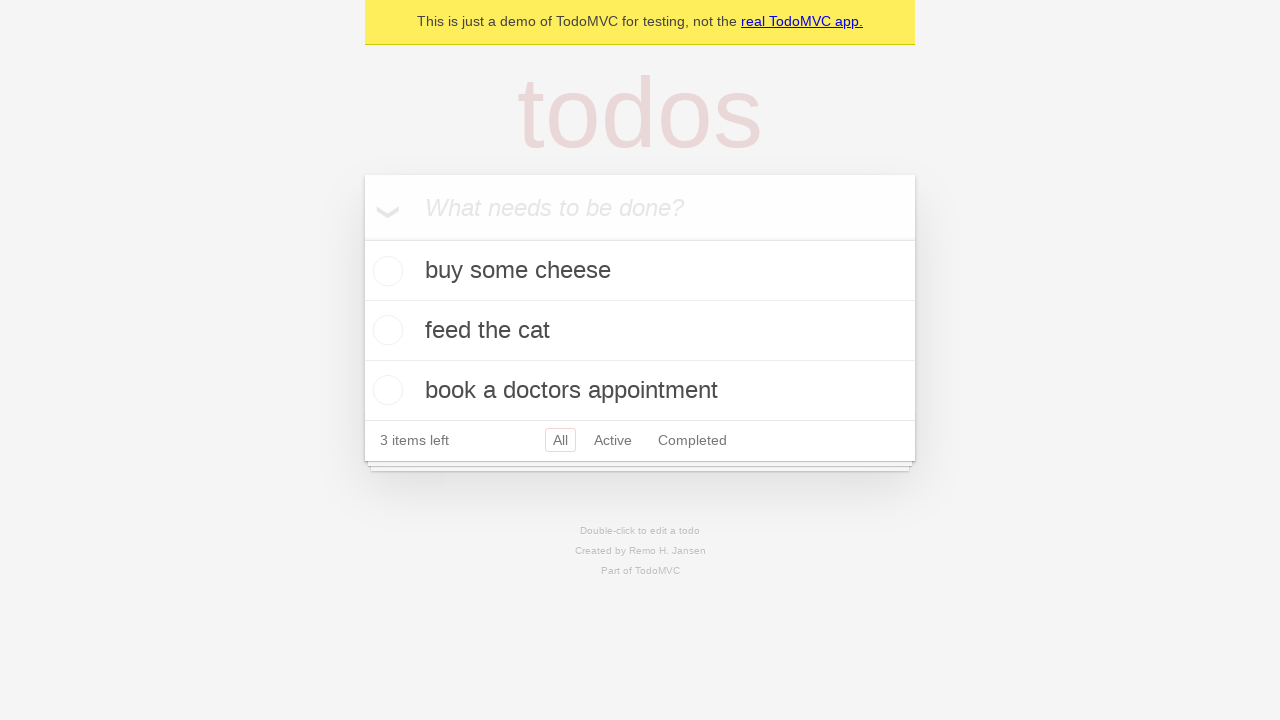

Clicked toggle all checkbox to mark all items as complete at (362, 238) on internal:label="Mark all as complete"i
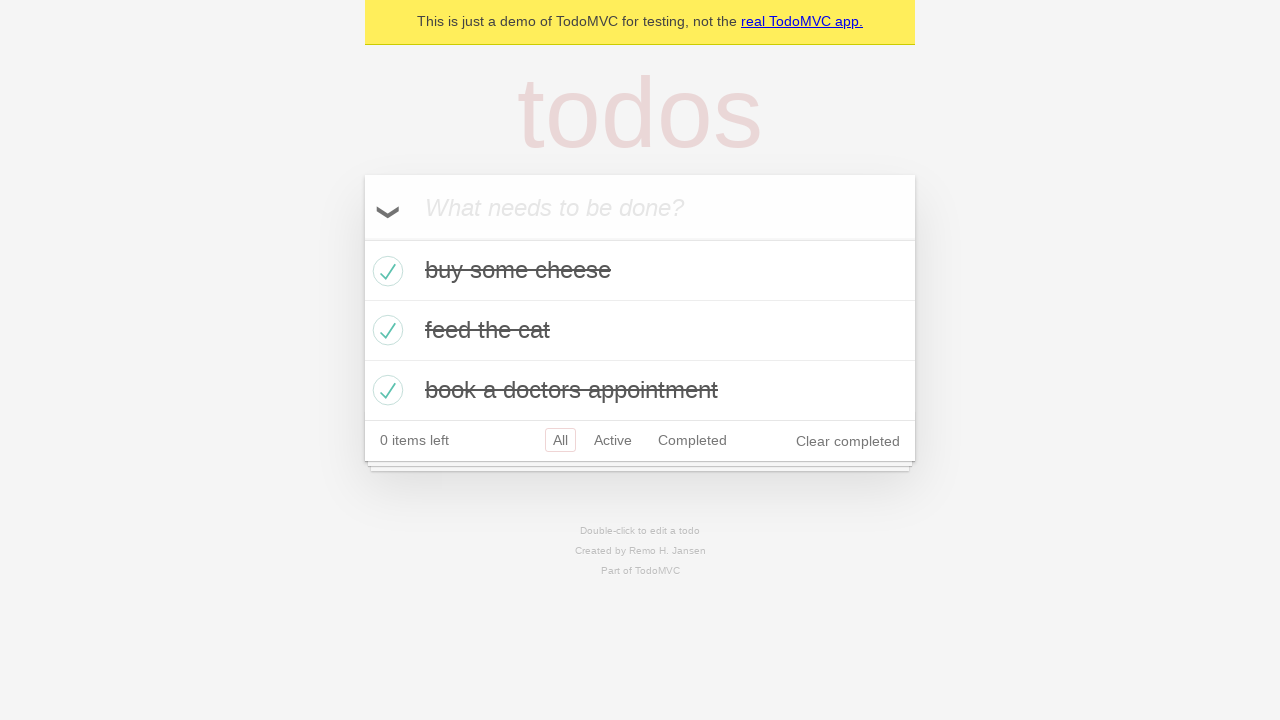

Unchecked toggle all checkbox to clear complete state of all items at (362, 238) on internal:label="Mark all as complete"i
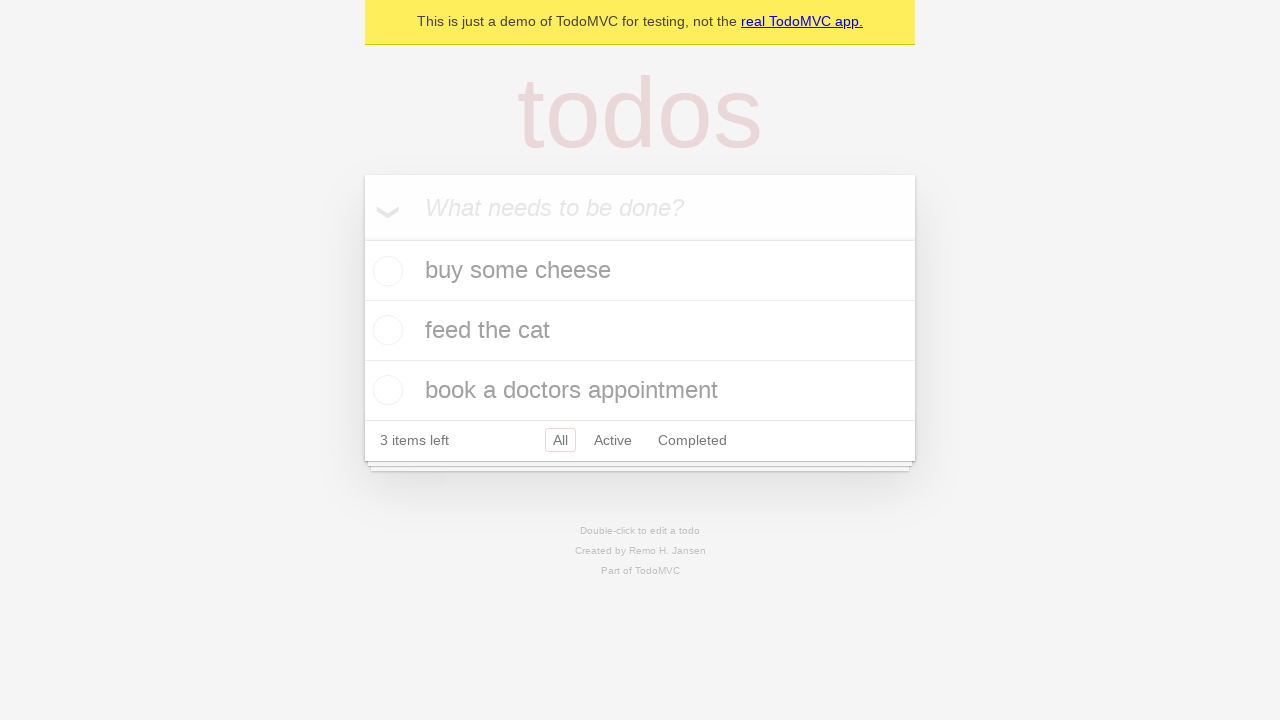

Waited for todo items to be visible after unchecking toggle all
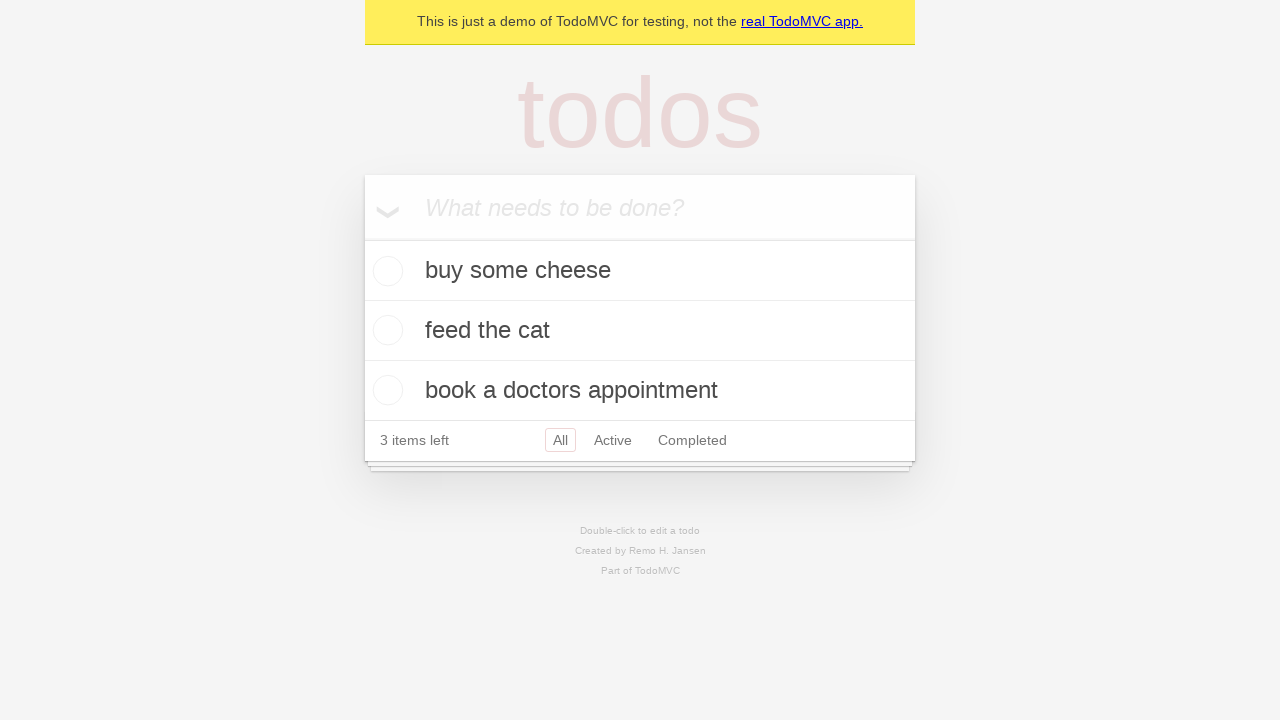

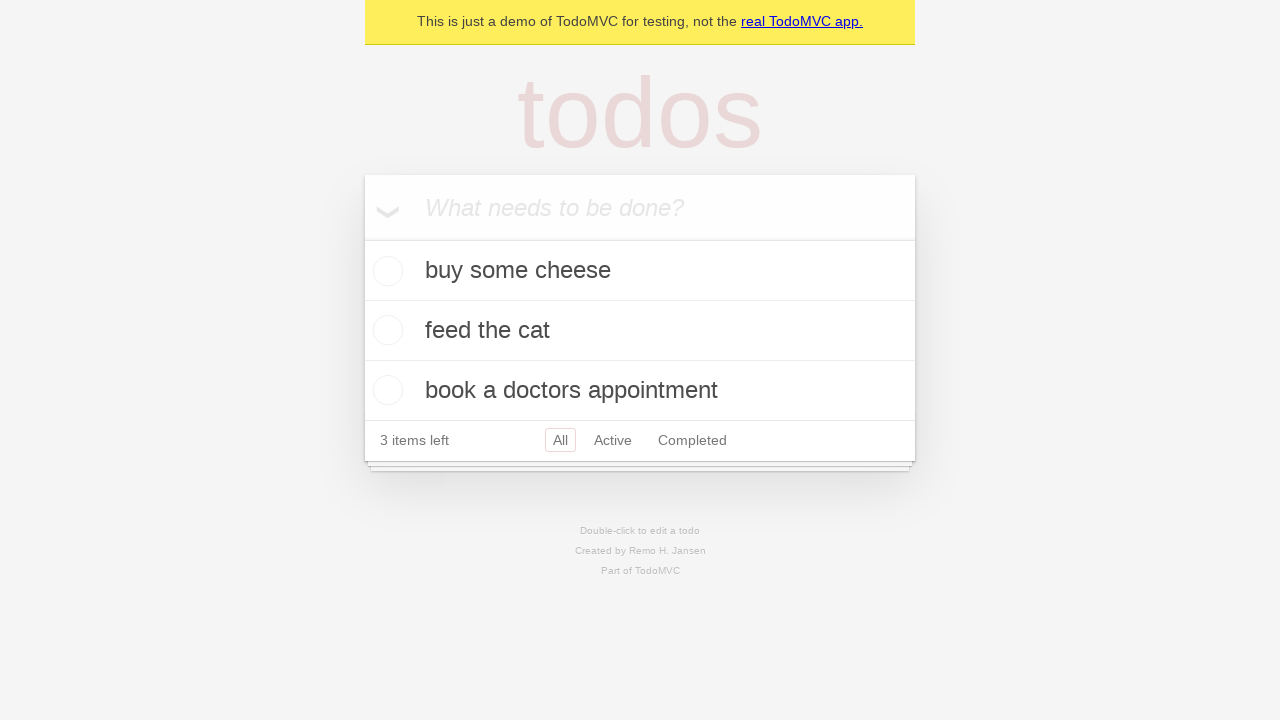